Tests that dynamic content changes on page refresh by refreshing the page twice and verifying content changes each time

Starting URL: https://the-internet.herokuapp.com/dynamic_content

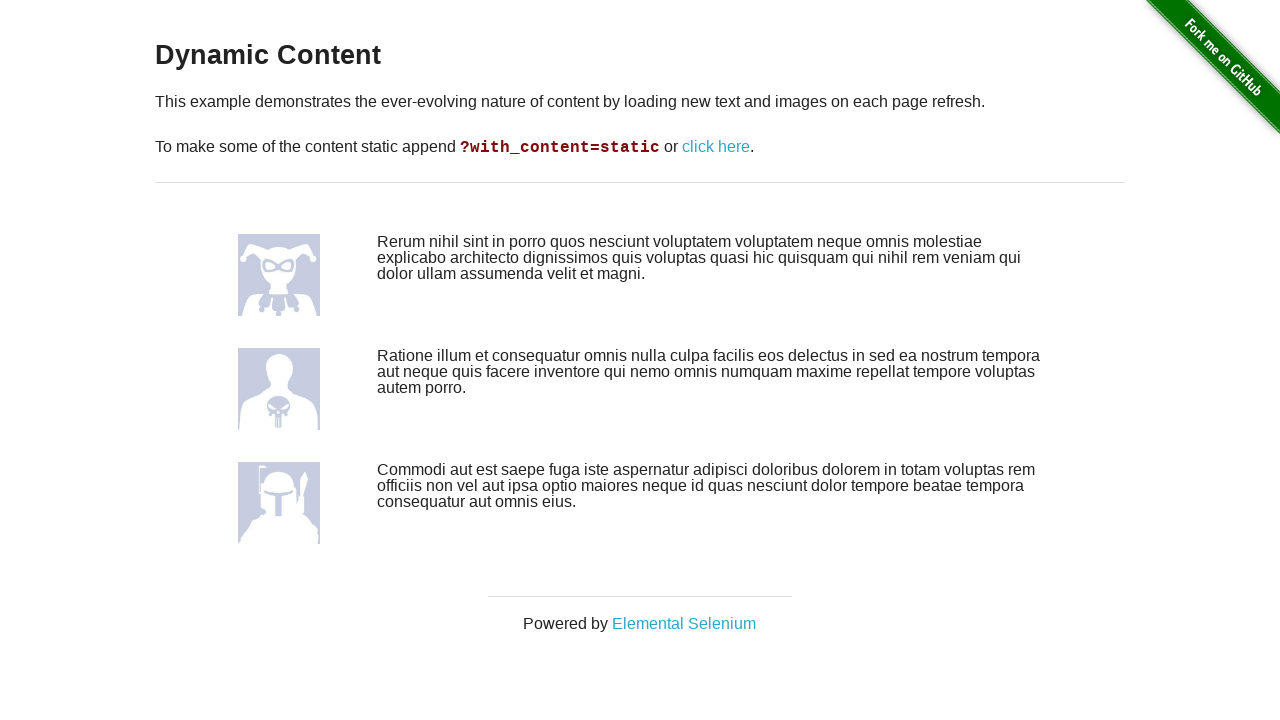

Waited for dynamic content container to load
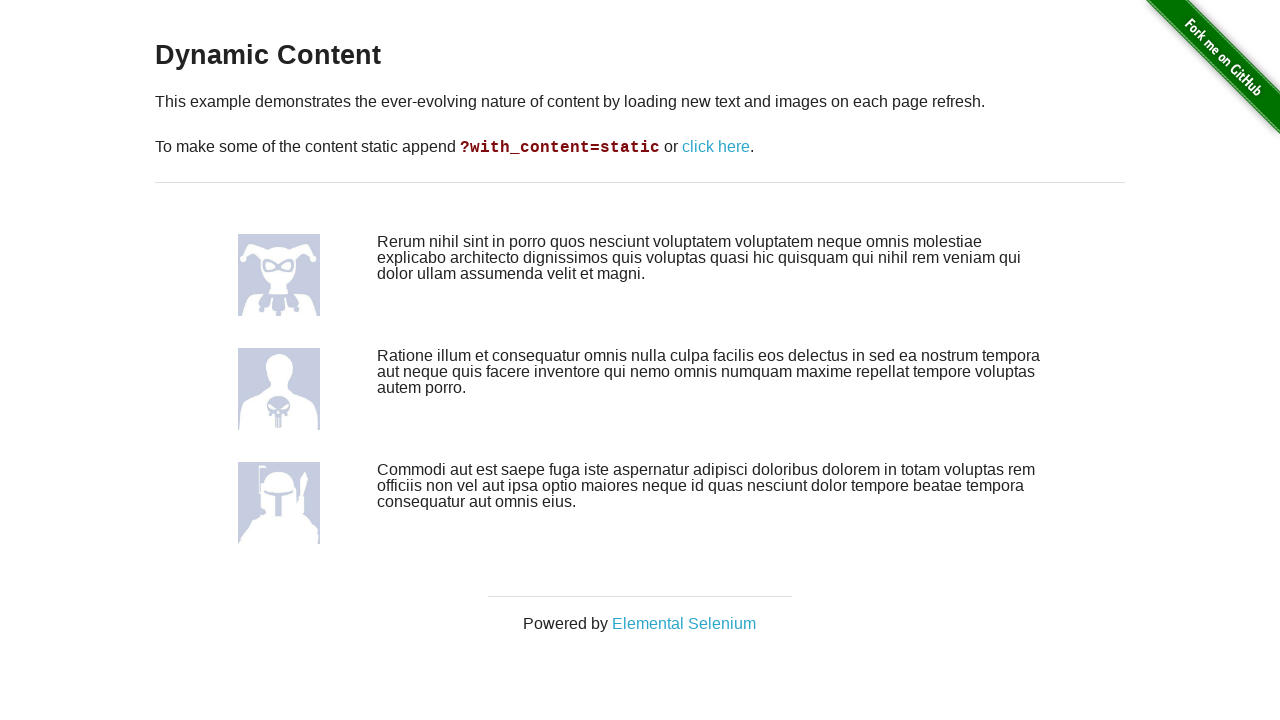

Refreshed page for the first time
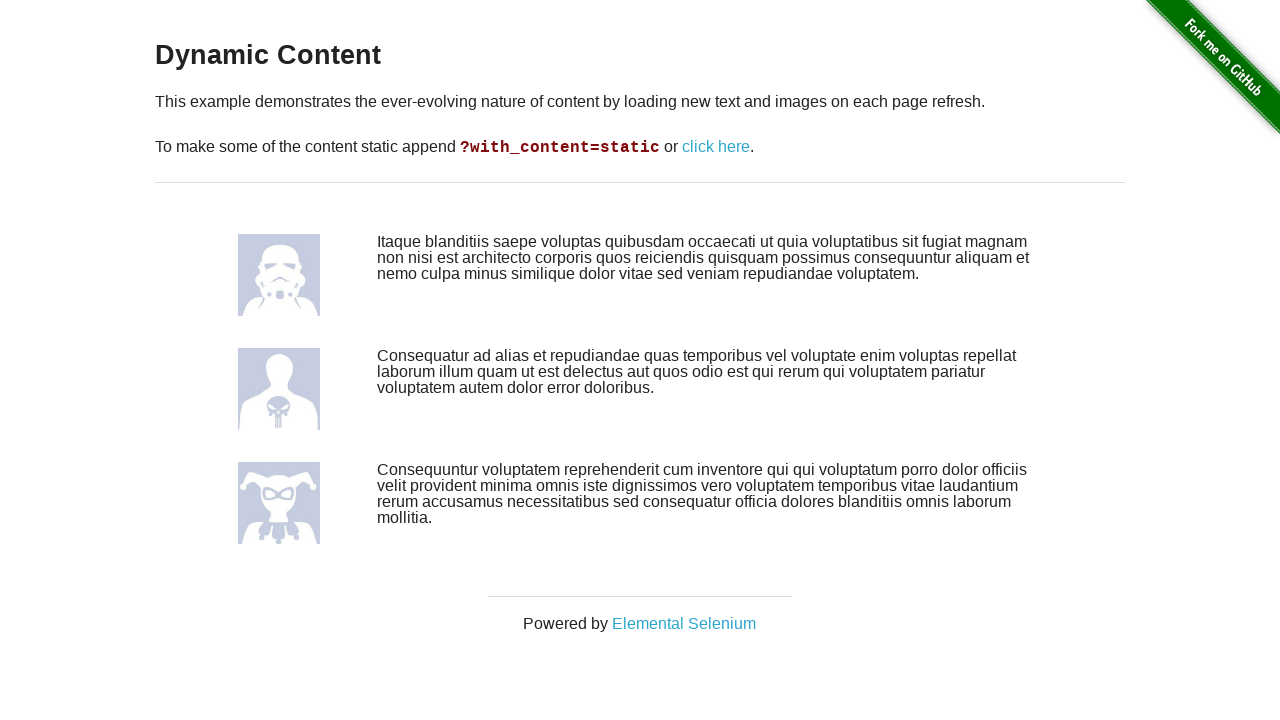

Waited for dynamic content to load after first refresh
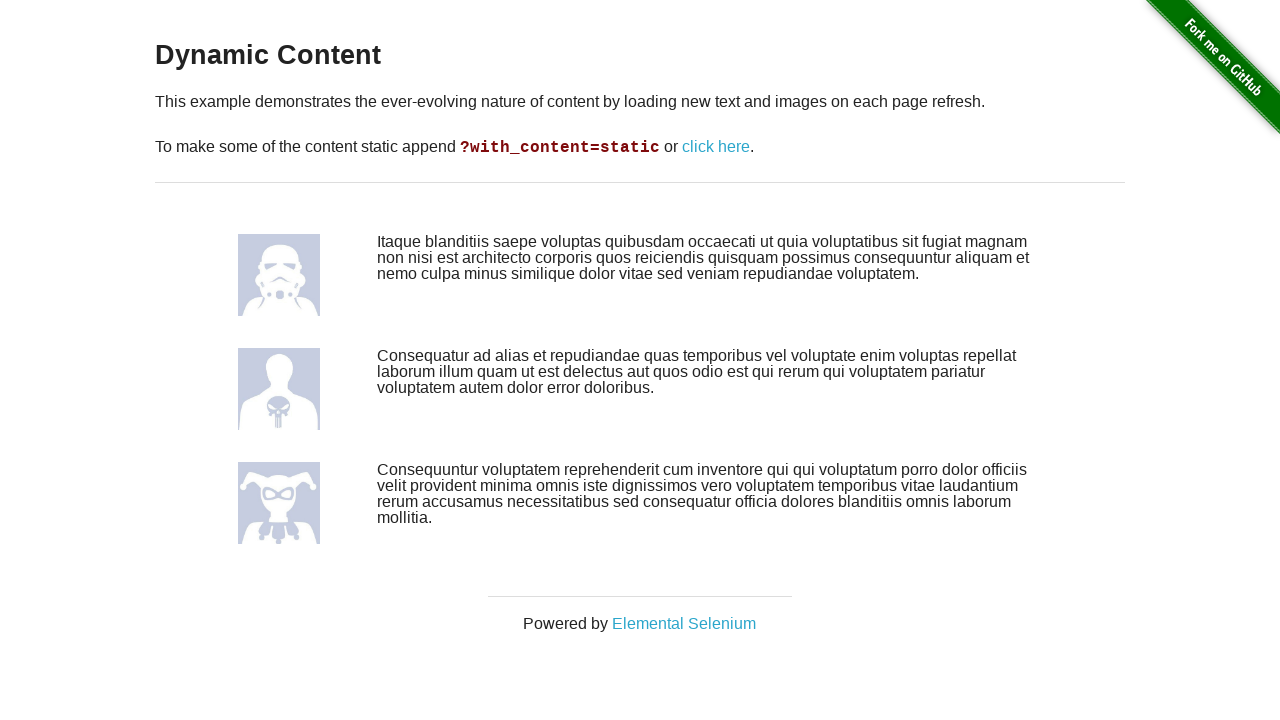

Refreshed page for the second time
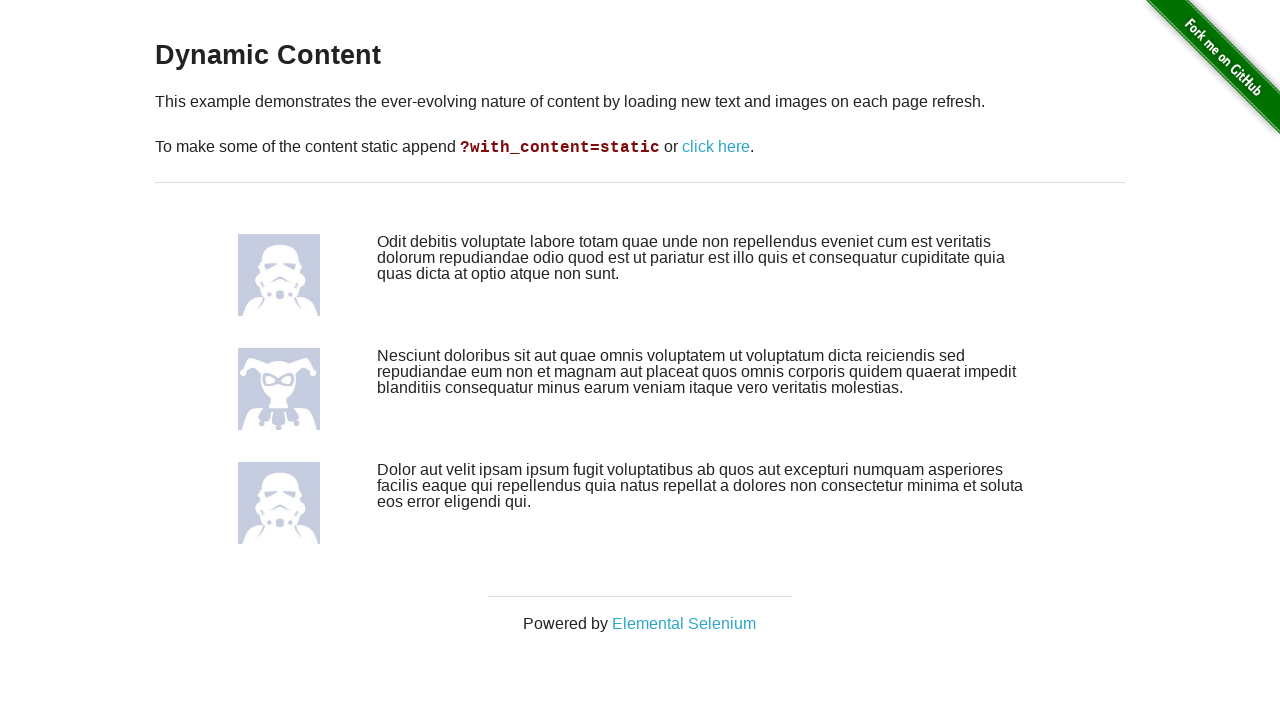

Waited for dynamic content to load after second refresh
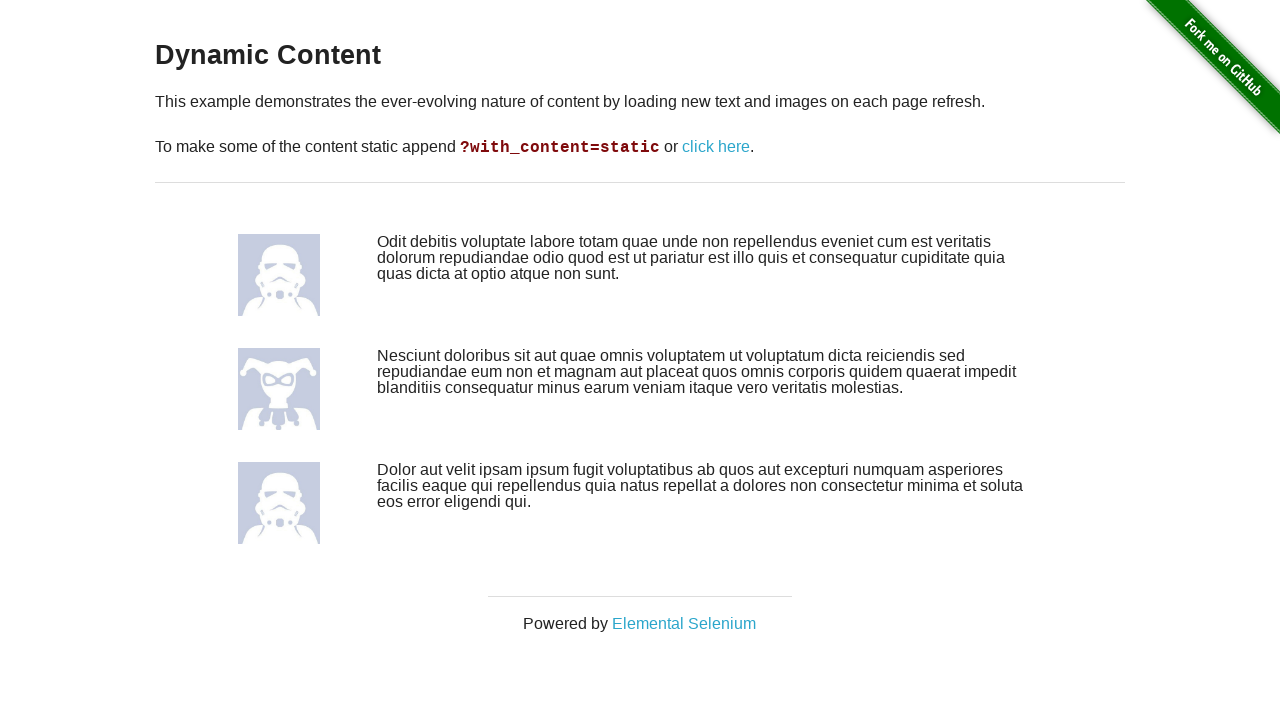

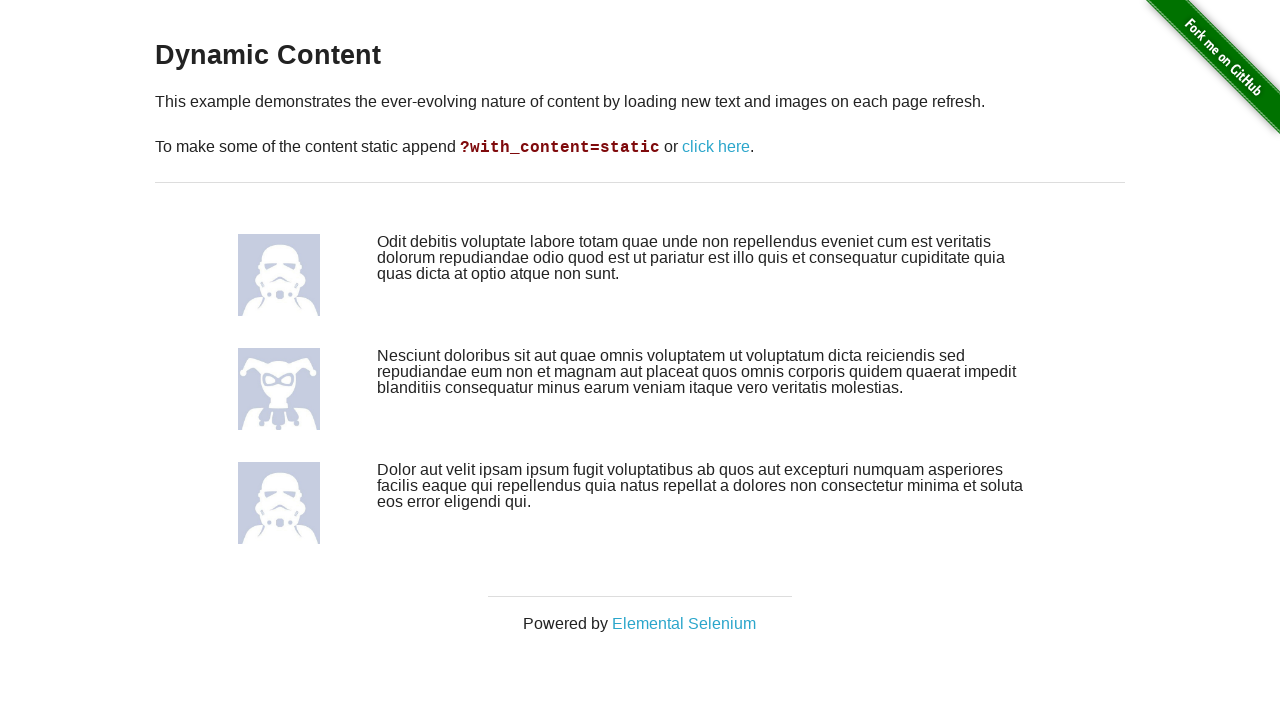